Tests multiple window handling by navigating to the Multiple Windows page, clicking a link that opens a new window, and switching between the original and new windows to verify content.

Starting URL: https://the-internet.herokuapp.com/

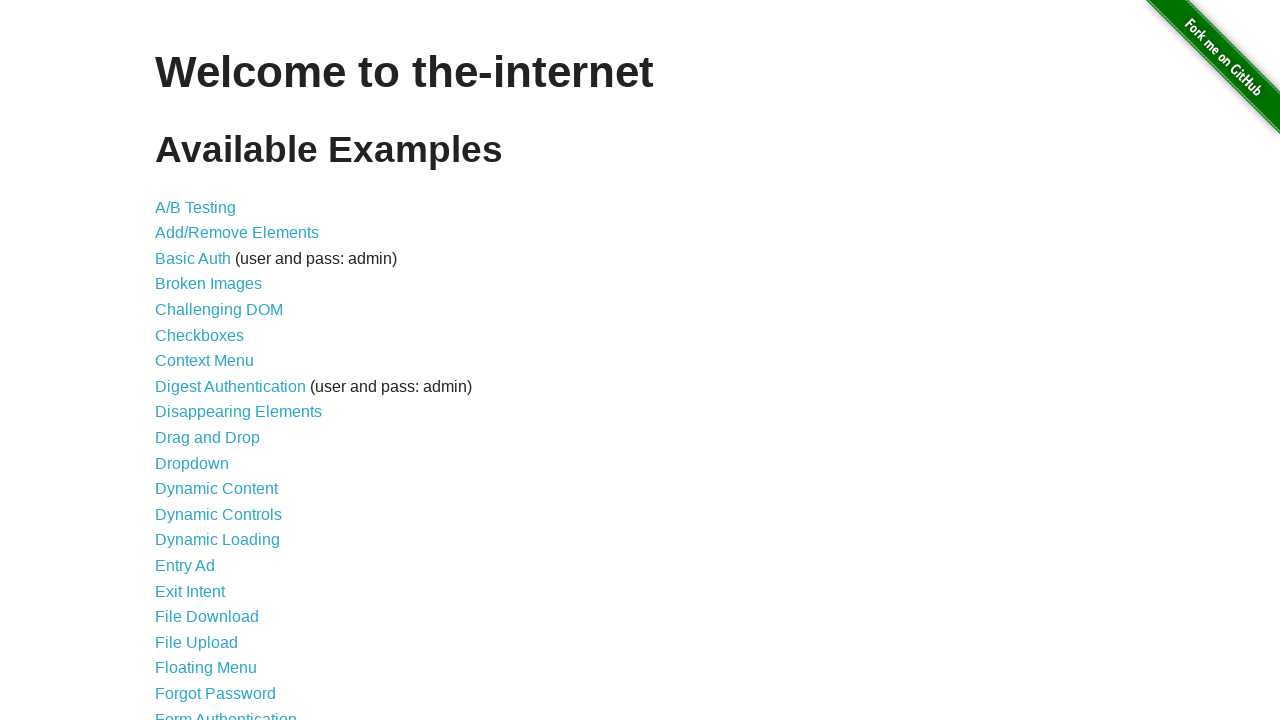

Clicked on Multiple Windows link at (218, 369) on xpath=//a[text()='Multiple Windows']
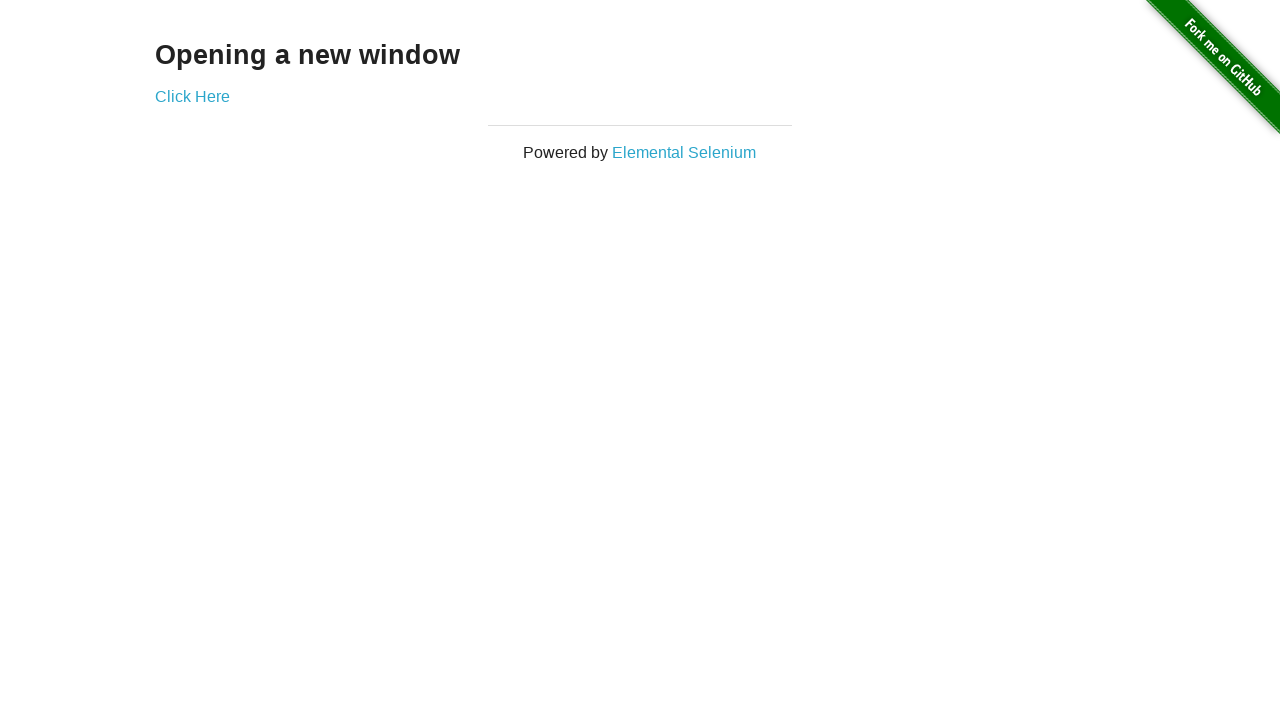

Clicked on Click Here link to open new window at (192, 96) on xpath=//a[text()='Click Here']
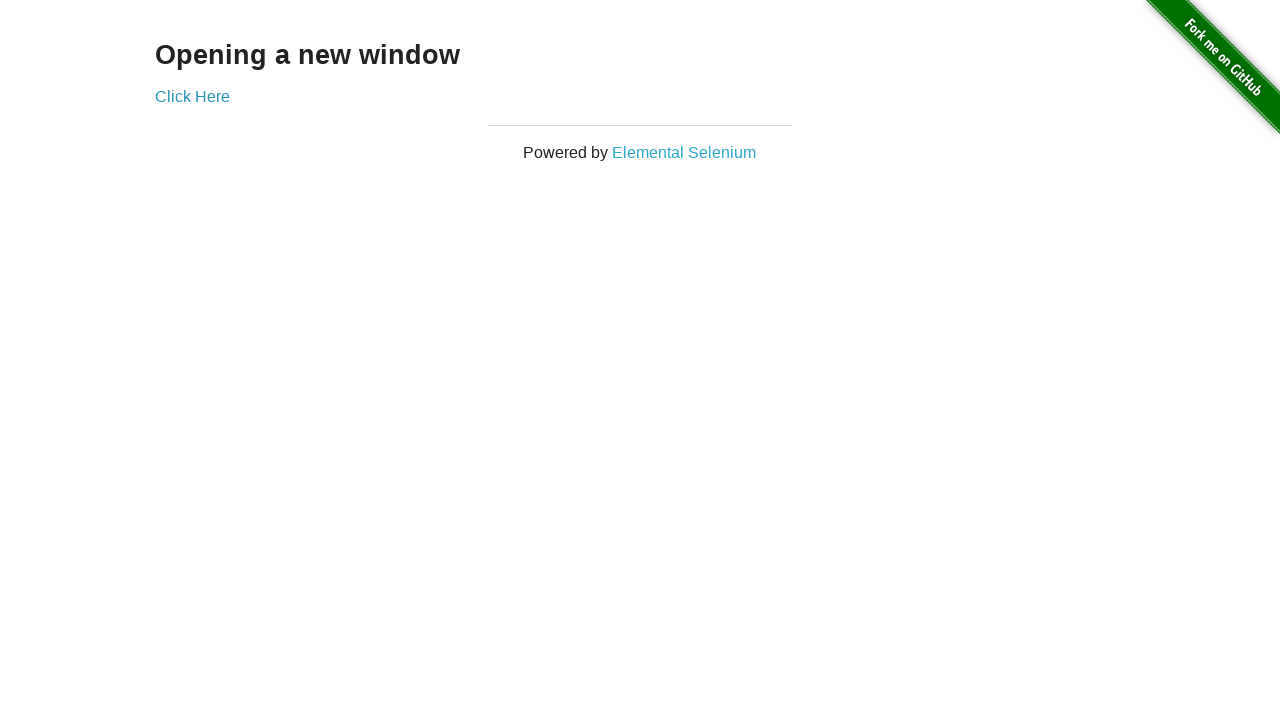

Captured new window/page reference
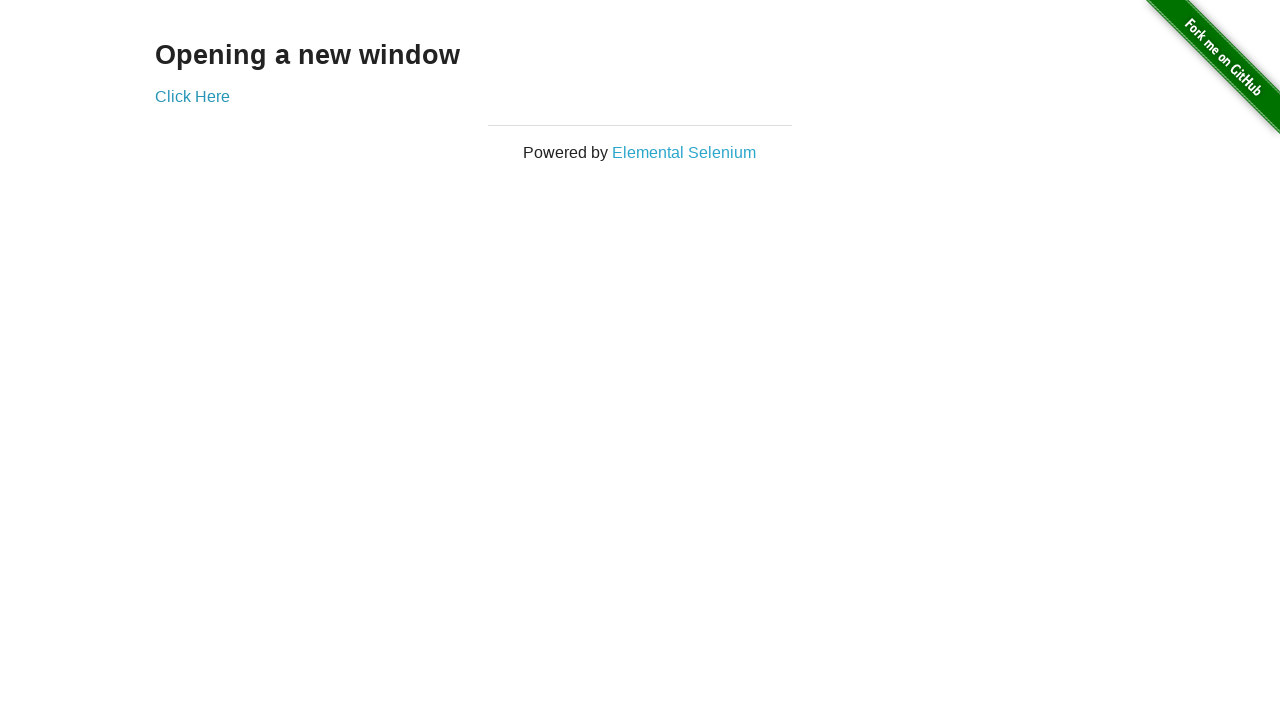

New window loaded with example content
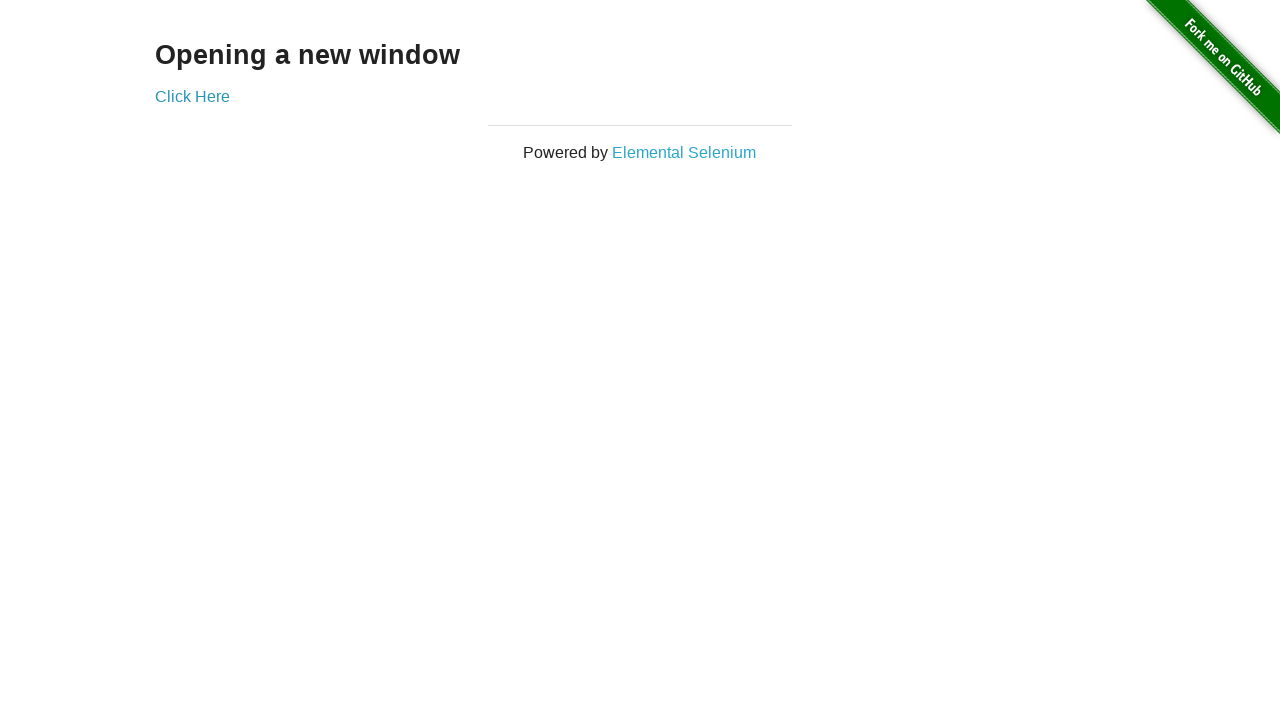

Retrieved text content from new window
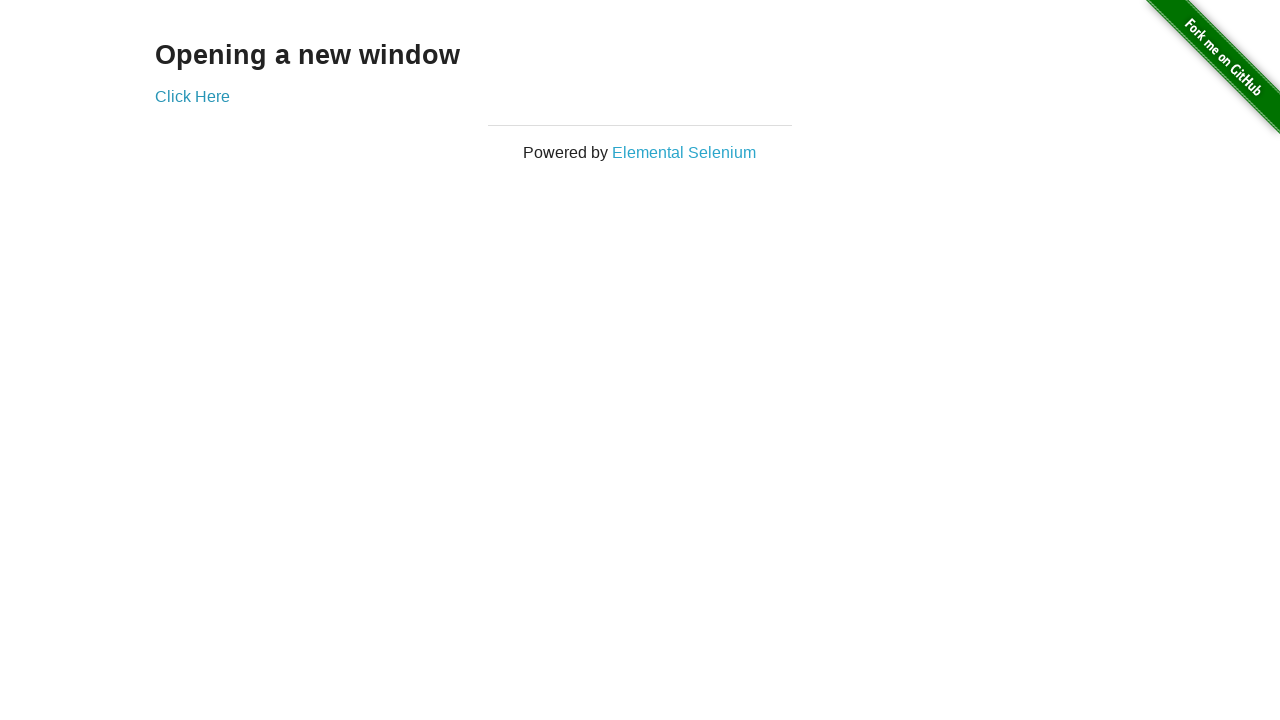

Switched back to original window
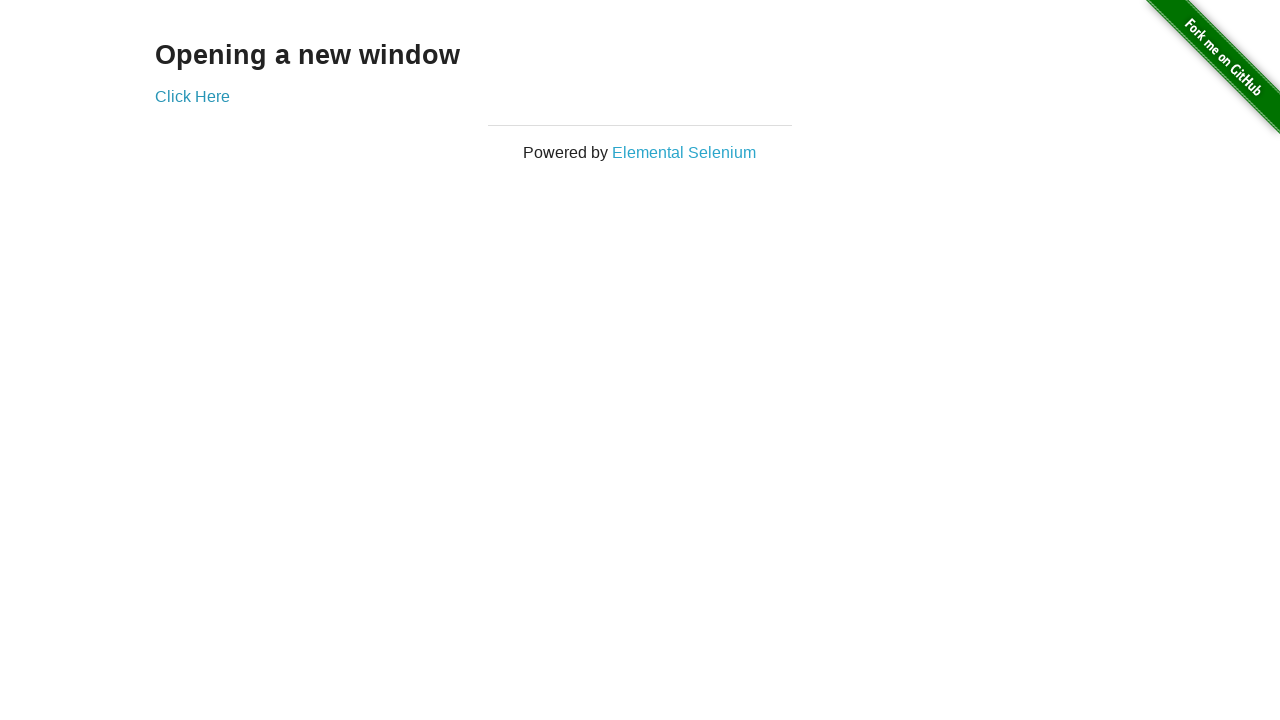

Retrieved text content from original window
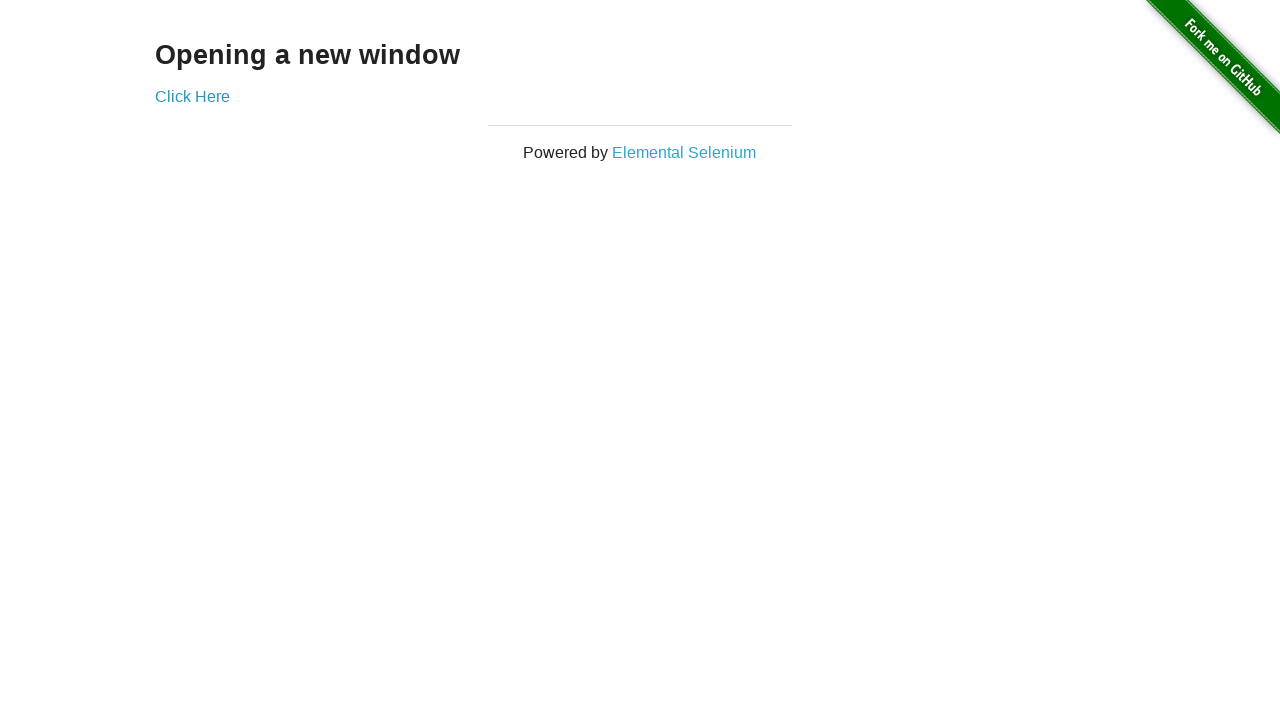

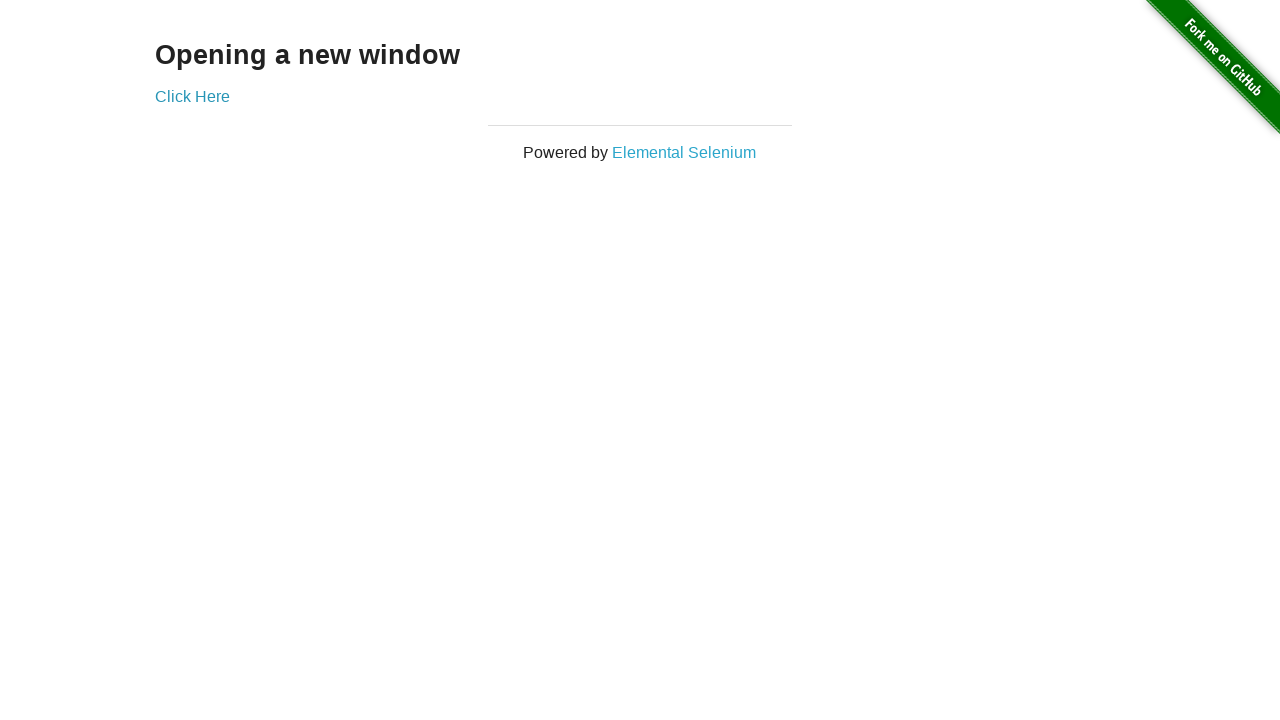